Tests closing an entry advertisement modal popup by clicking the close button in the modal footer

Starting URL: http://the-internet.herokuapp.com/entry_ad

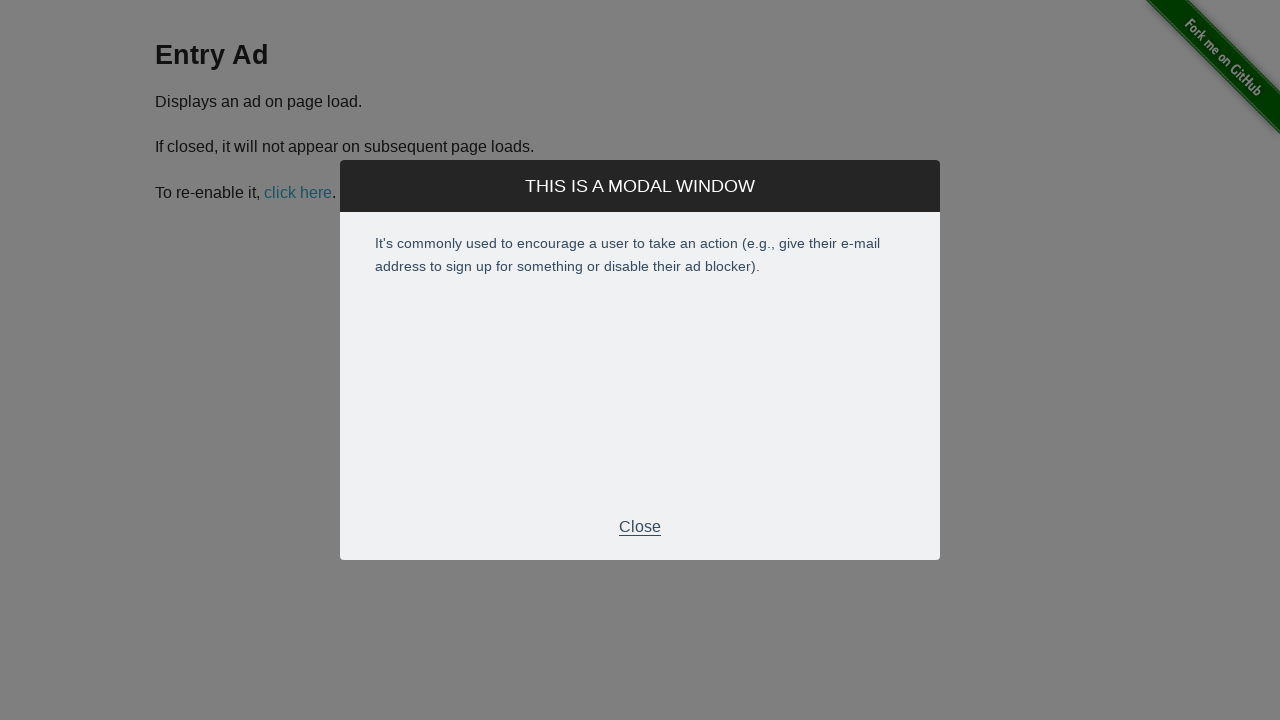

Entry advertisement modal appeared and close button is visible
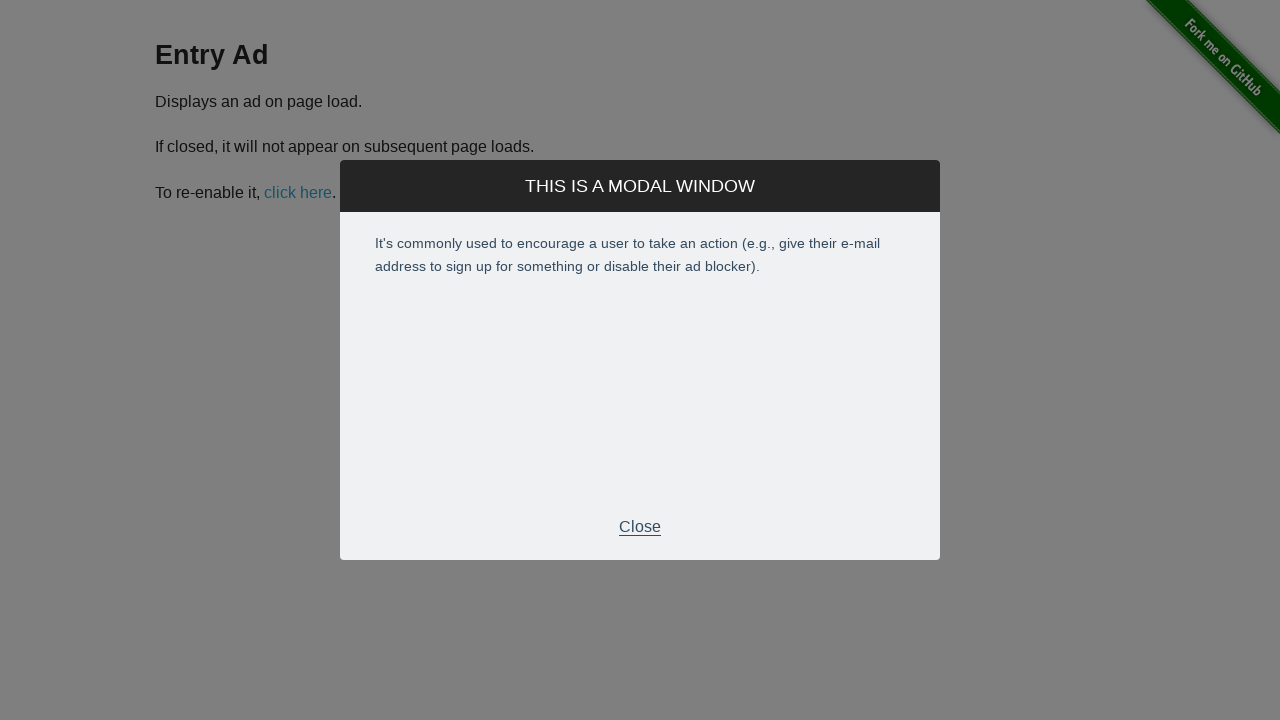

Clicked the close button in the modal footer at (640, 527) on div.modal-footer > p
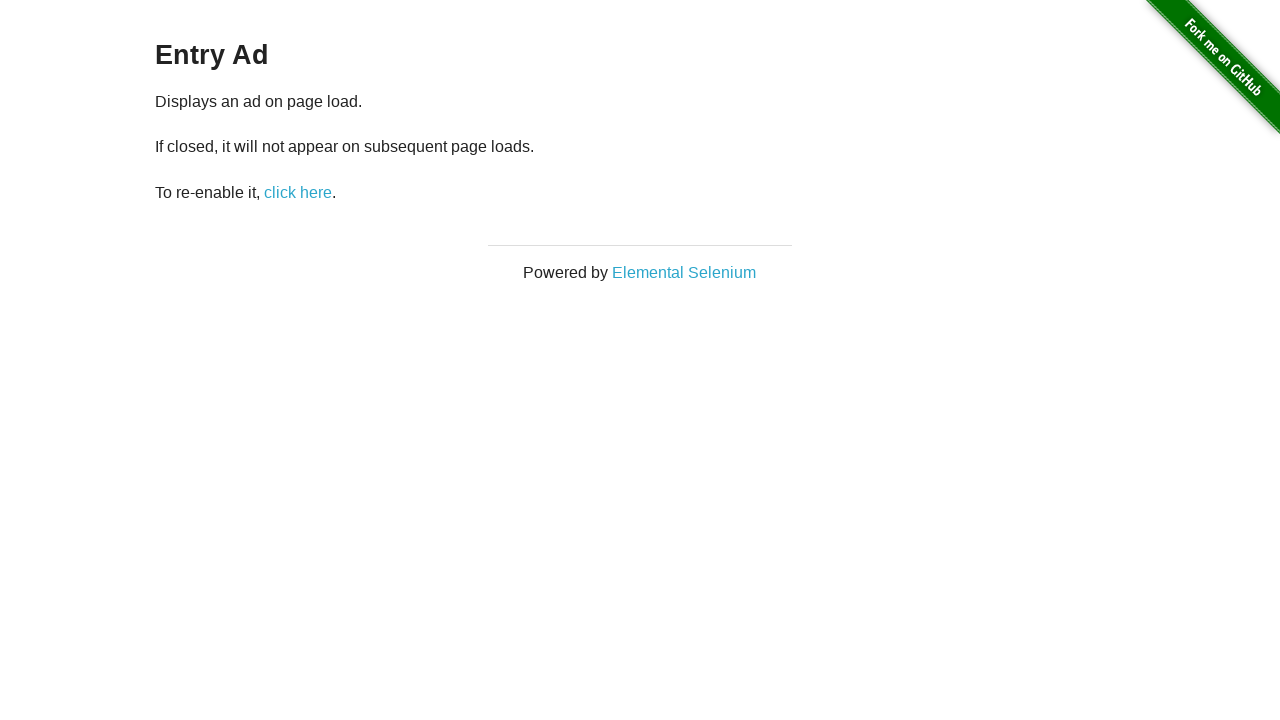

Entry advertisement modal closed successfully
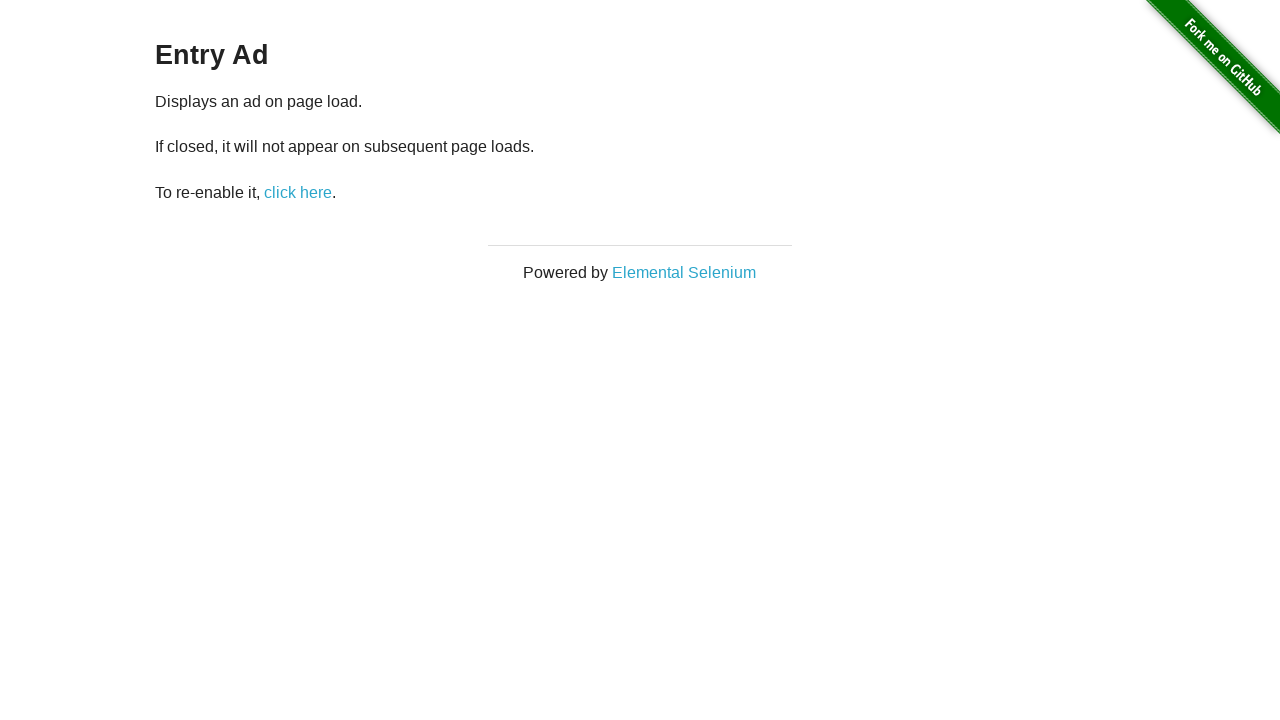

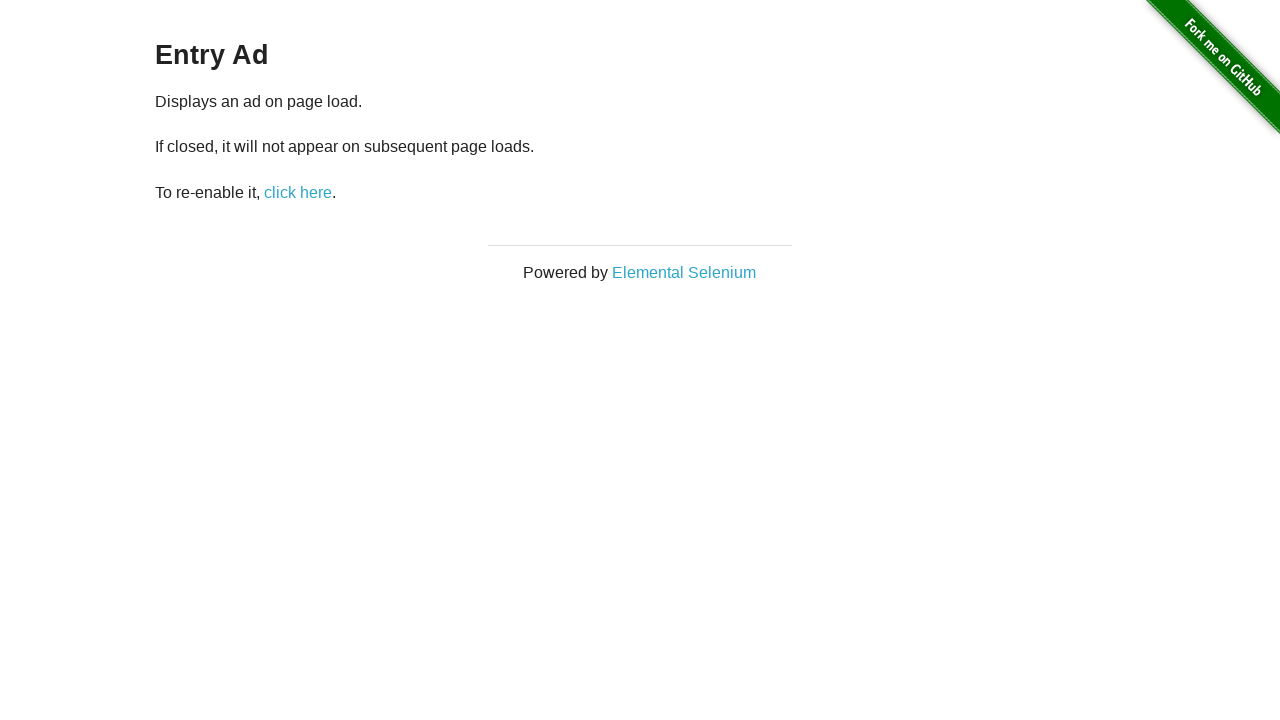